Tests various alert and dialog functionalities on Leafground.com including standard alerts, confirmation dialogs, prompt dialogs, sweet alerts, and modal windows

Starting URL: http://Leafground.com

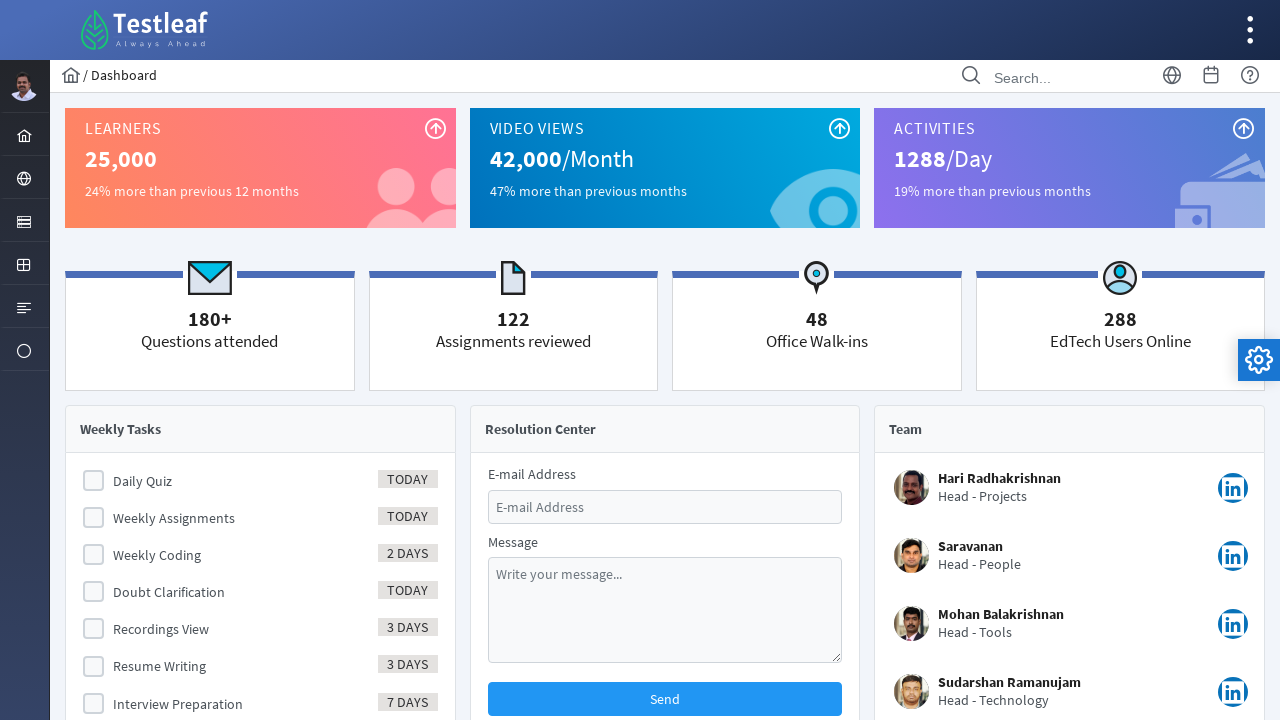

Clicked on Browser section in navigation at (24, 178) on xpath=//*[text()='Browser']/ancestor::a
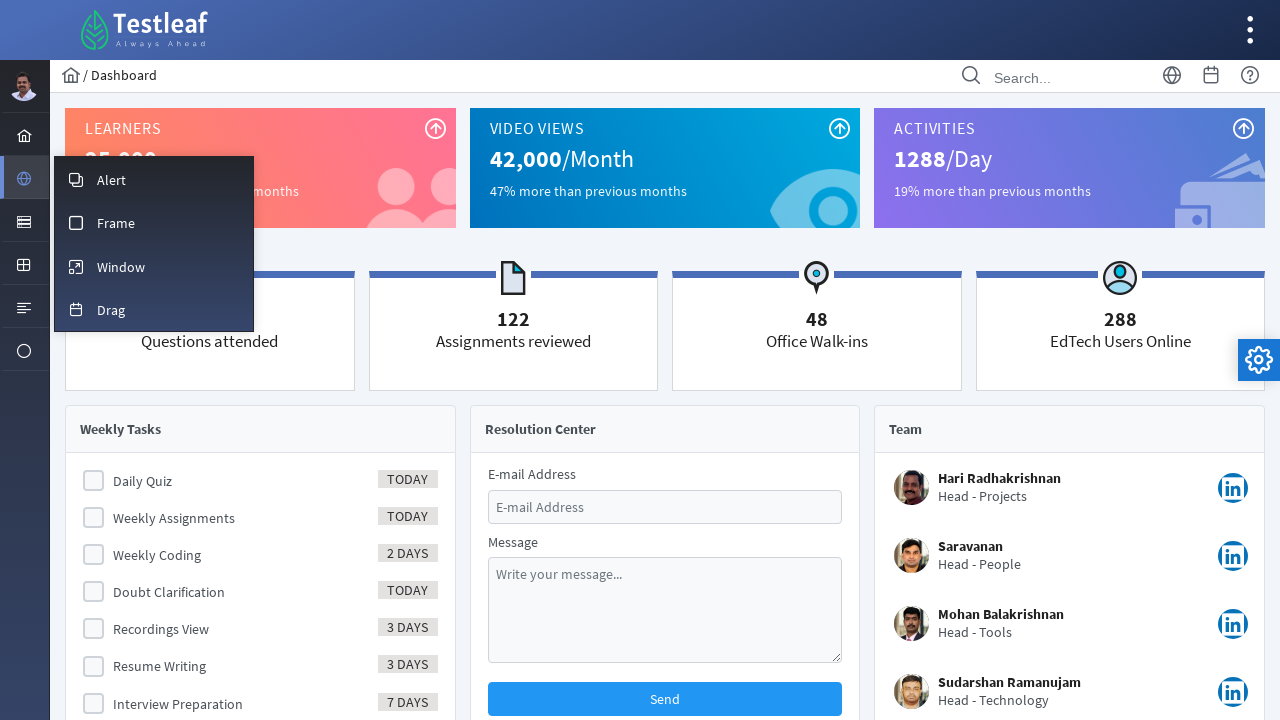

Clicked on Alert subsection at (154, 179) on xpath=//span[text()='Alert']/ancestor::a
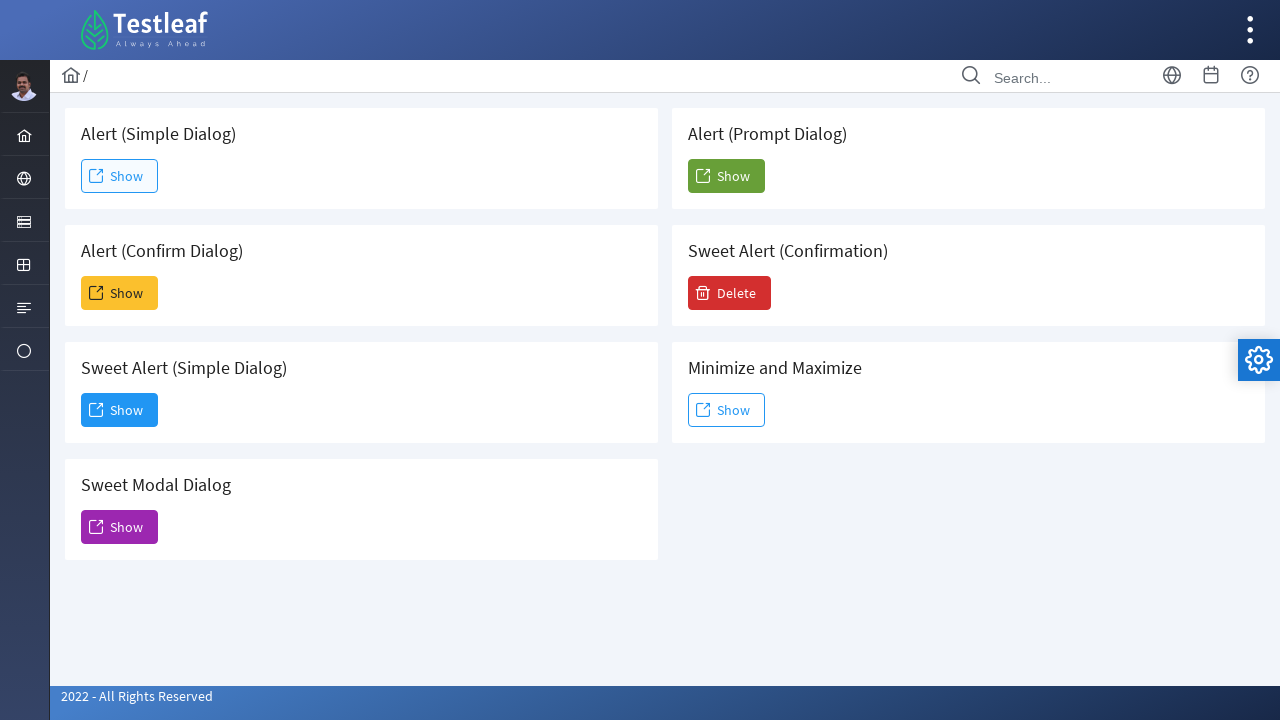

Clicked Show button to trigger simple alert at (120, 176) on xpath=//span[text()='Show']/ancestor::button[1]
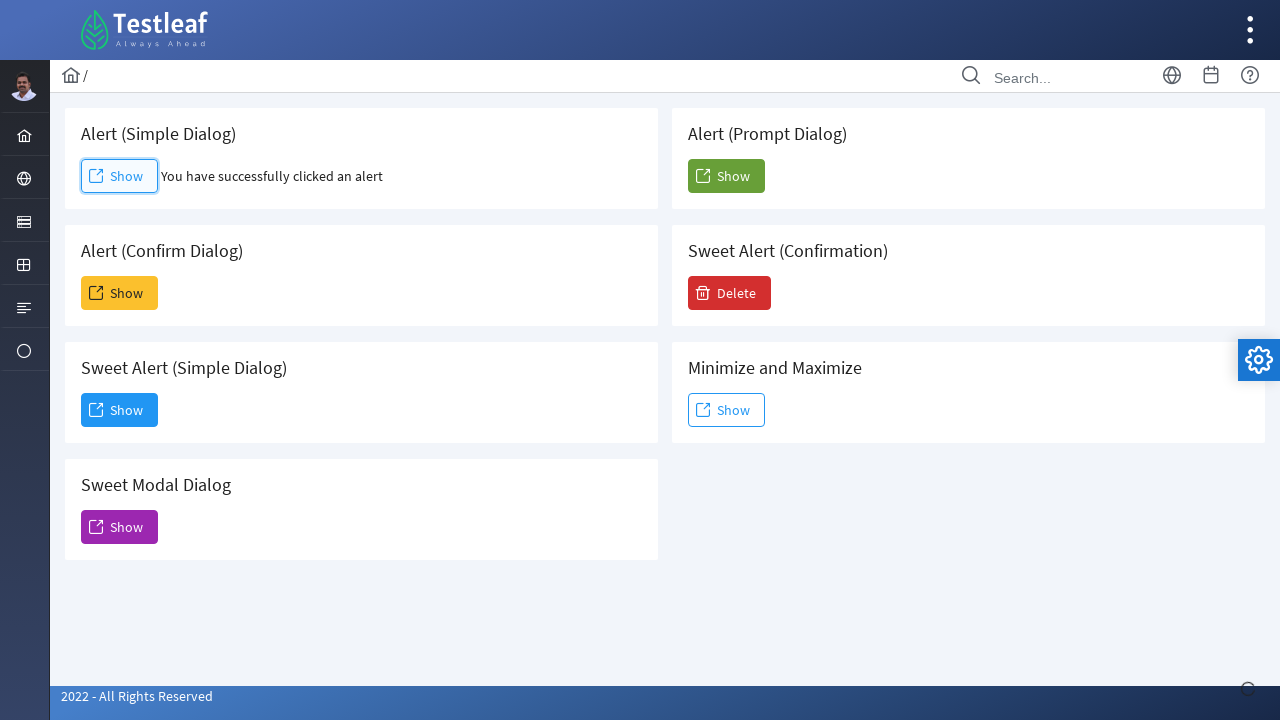

Accepted simple alert dialog
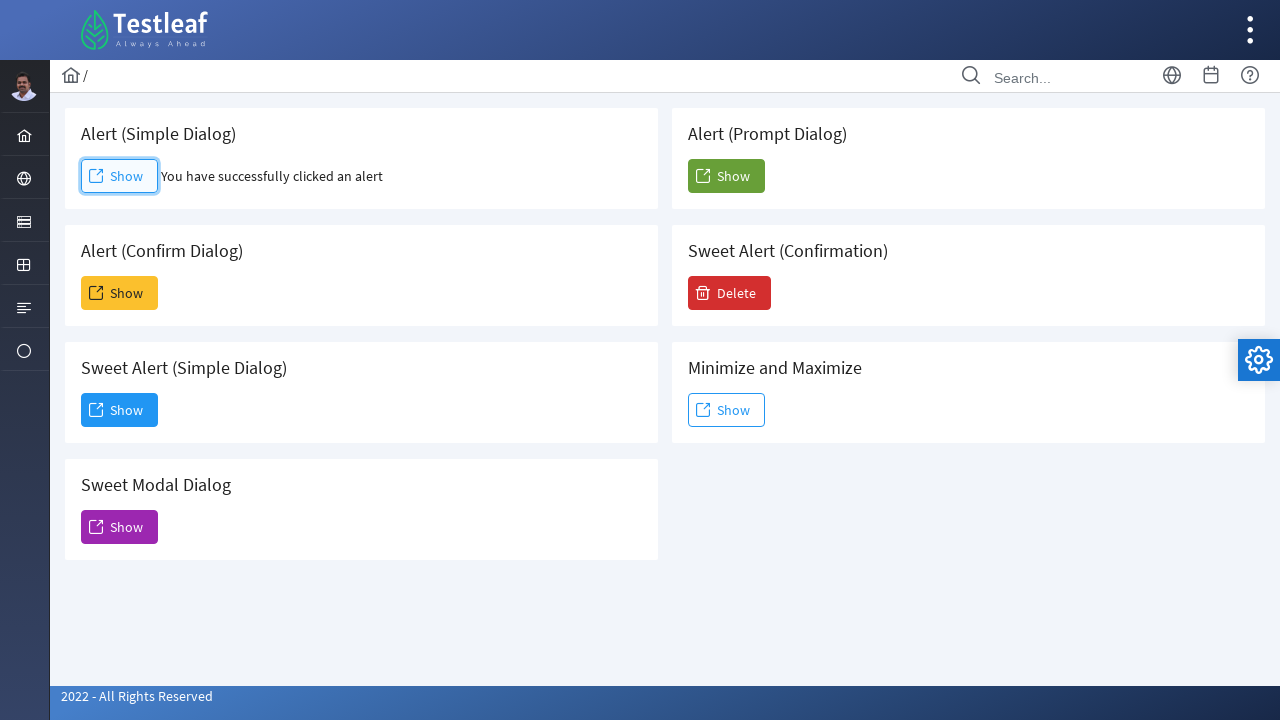

Clicked Show button to trigger confirmation dialog at (120, 293) on (//span[text()='Show']/ancestor::button)[2]
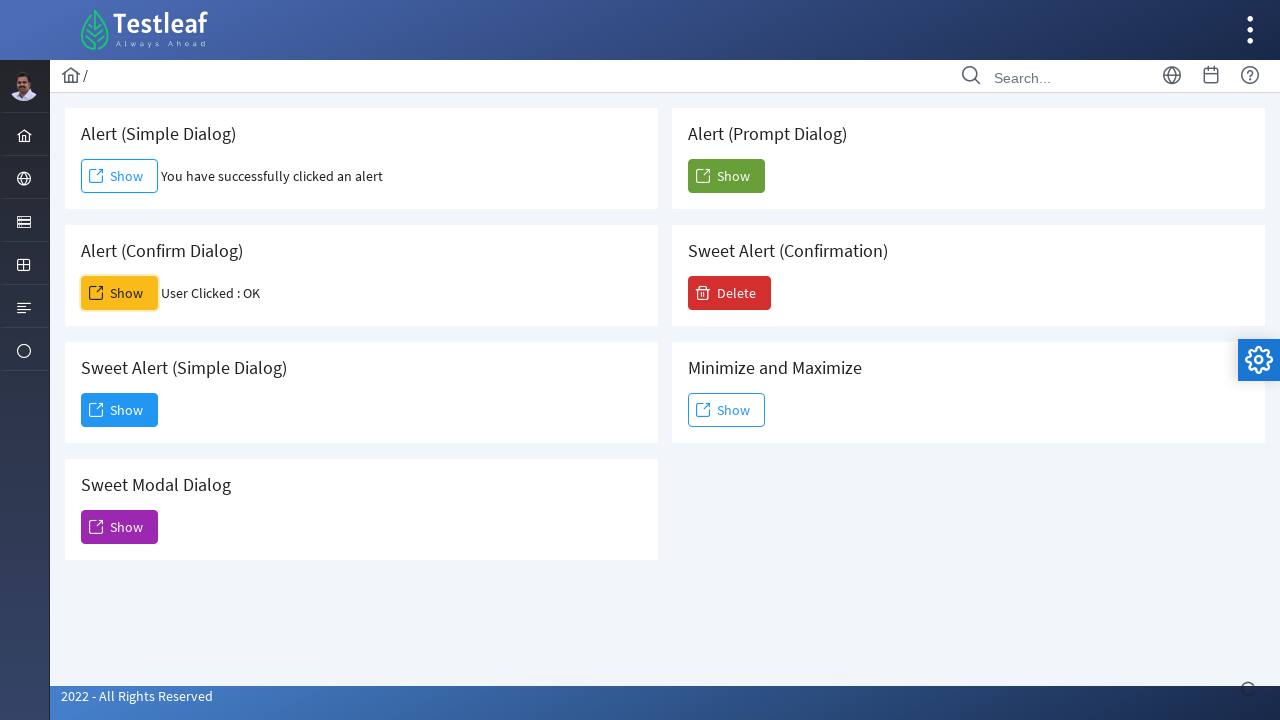

Accepted confirmation dialog
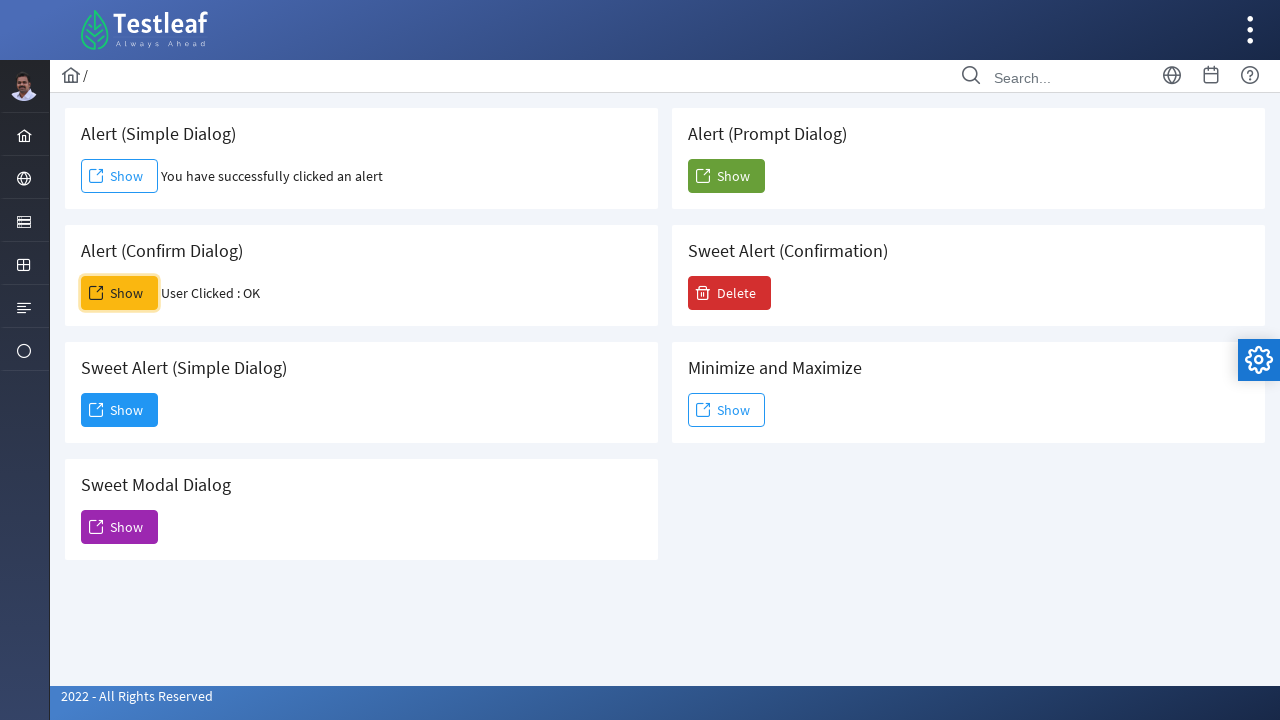

Clicked Show button to trigger sweet alert at (120, 410) on (//span[text()='Show']/ancestor::button)[3]
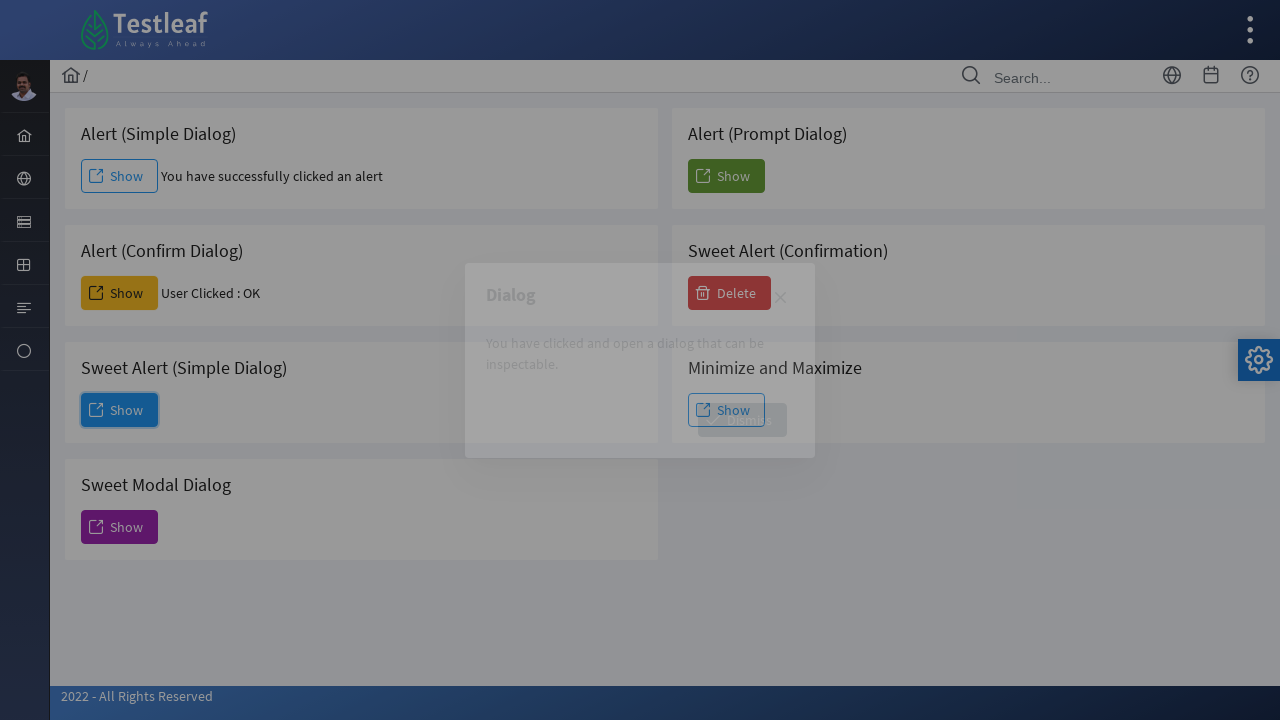

Clicked Dismiss button on sweet alert at (742, 420) on xpath=//span[text()='Dismiss']/ancestor::button
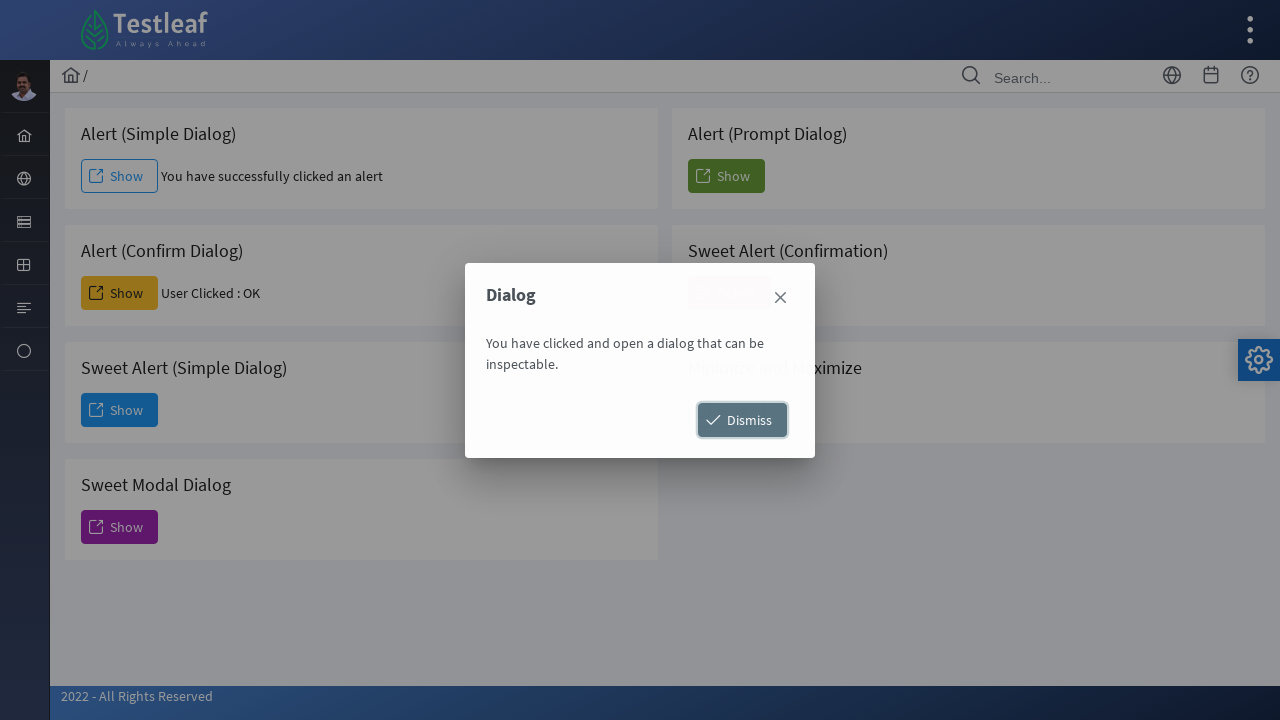

Clicked Show button to trigger sweet modal window at (120, 527) on (//span[text()='Show']/ancestor::button)[4]
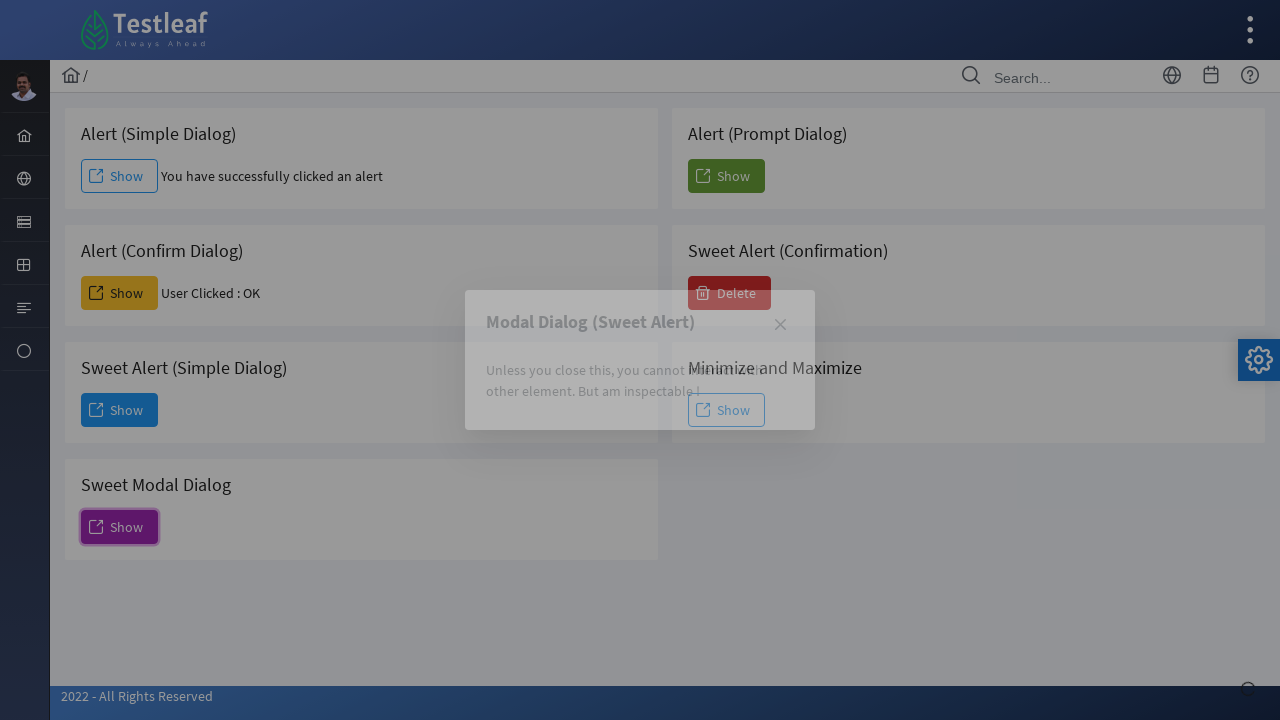

Waited 1 second for modal to fully load
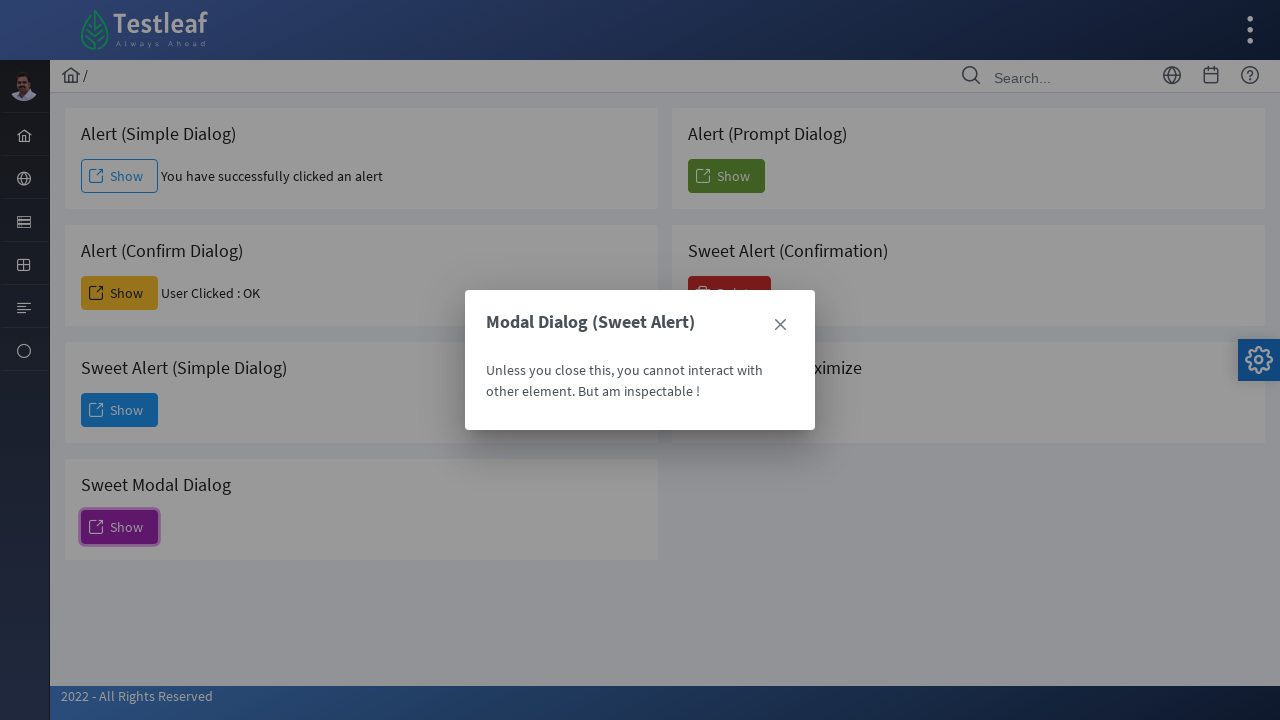

Clicked Close button on sweet modal at (780, 325) on (//a[@aria-label='Close'])[2]
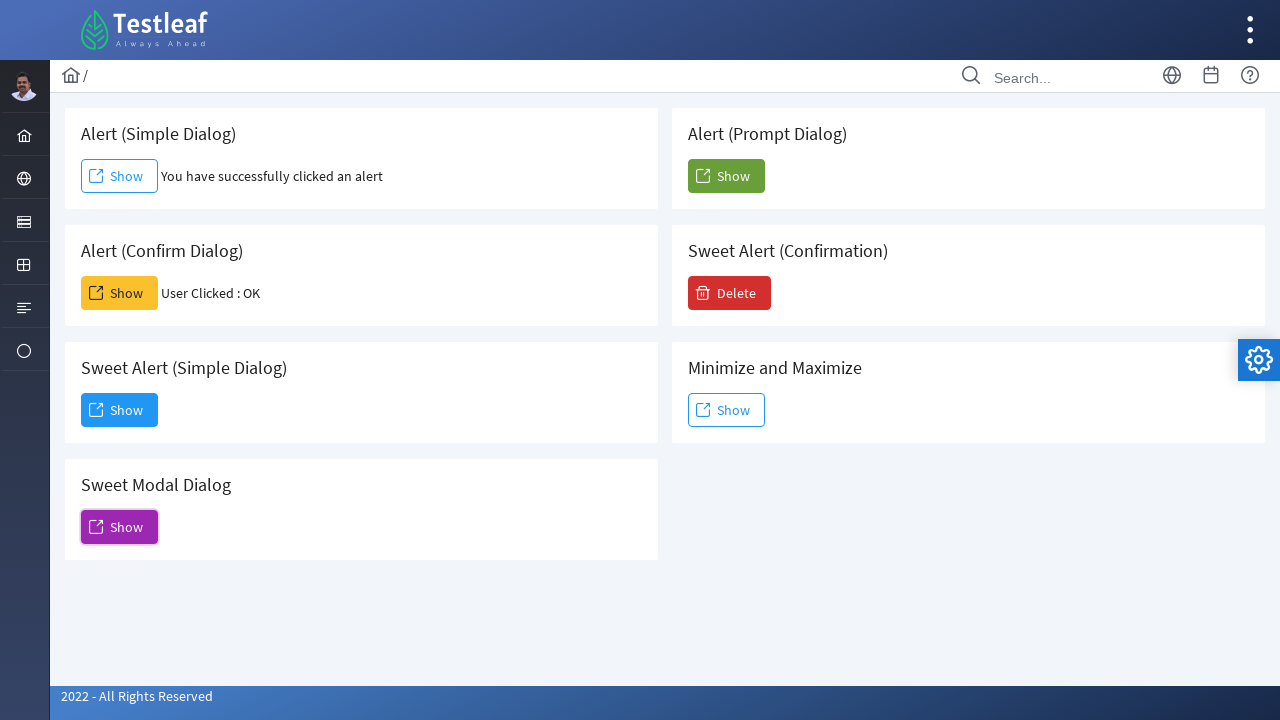

Set up prompt dialog handler to accept with text 'Tharini'
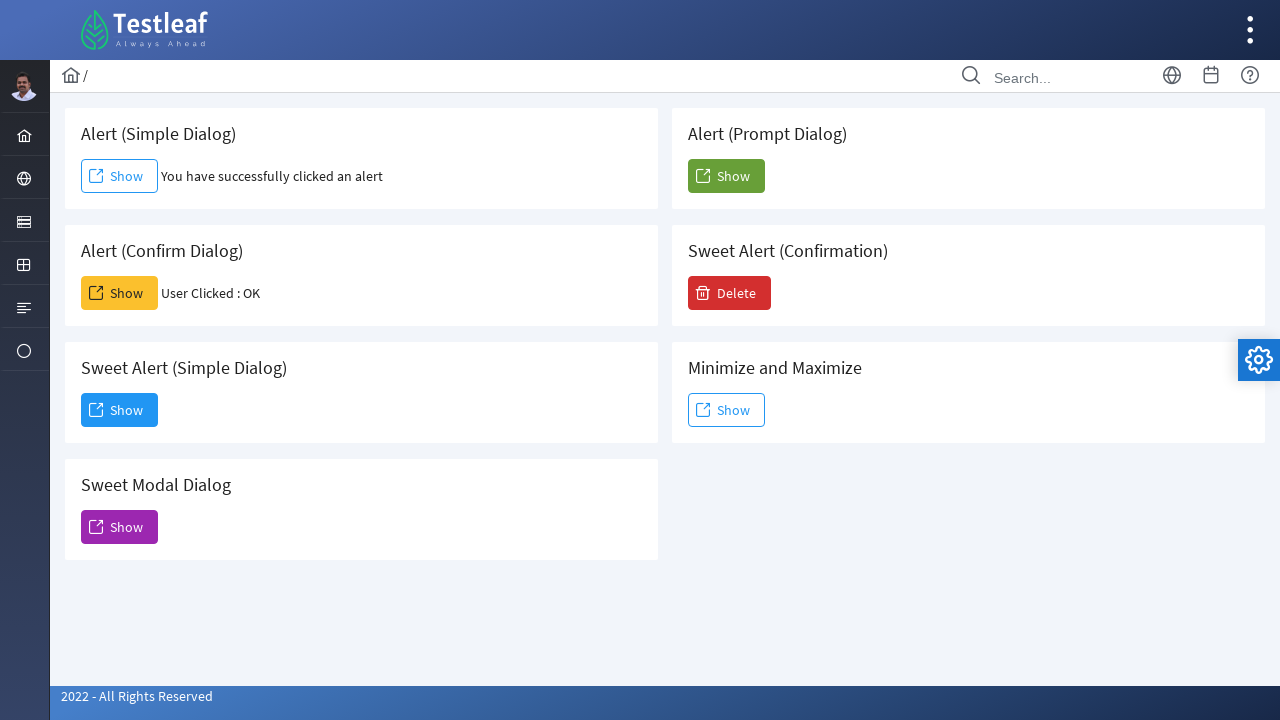

Clicked Show button to trigger prompt dialog at (726, 176) on (//span[text()='Show']/ancestor::button)[5]
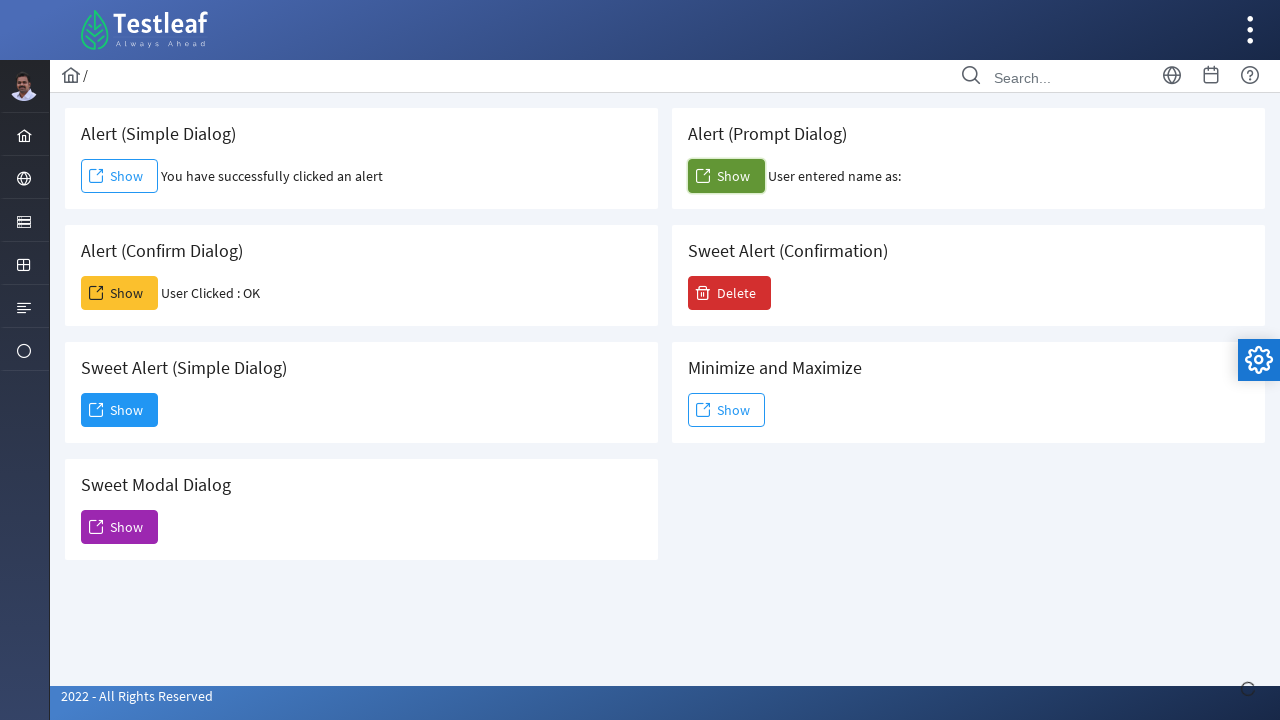

Clicked Delete button to trigger confirmation sweet alert at (730, 293) on (//span[text()='Delete']/ancestor::button)
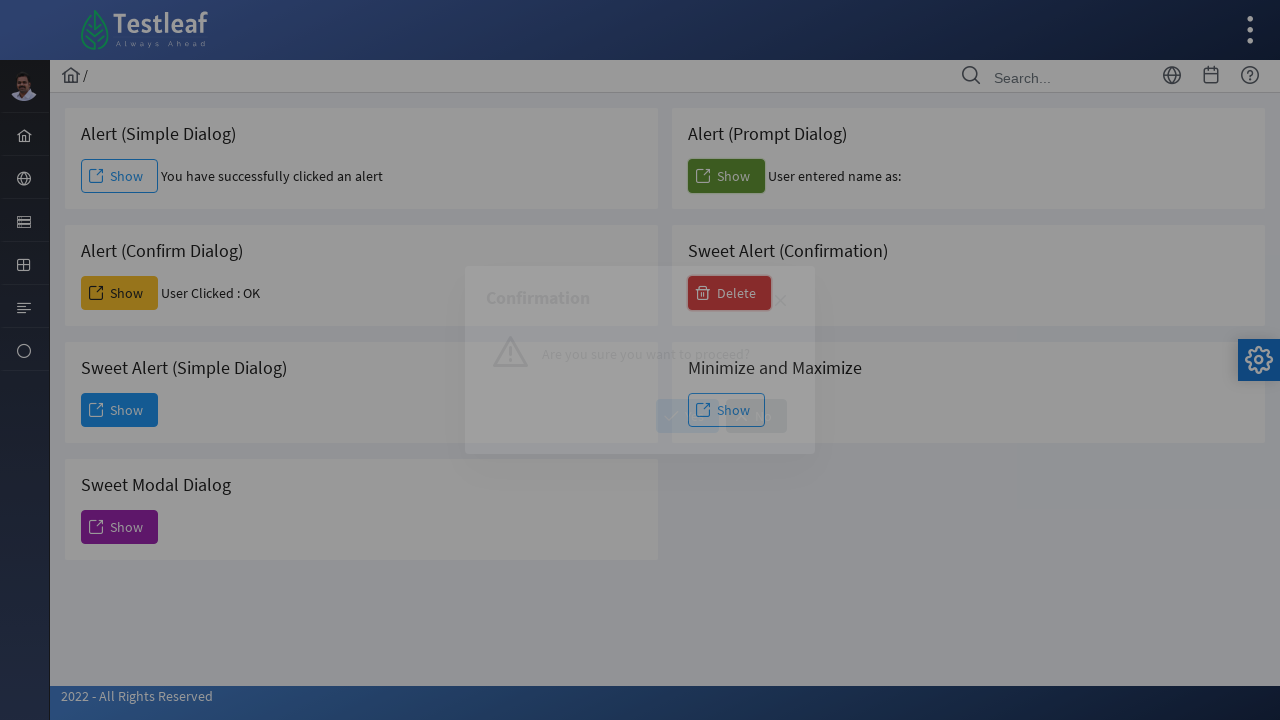

Clicked Yes button to confirm delete action at (688, 416) on (//span[text()='Yes']/ancestor::button)
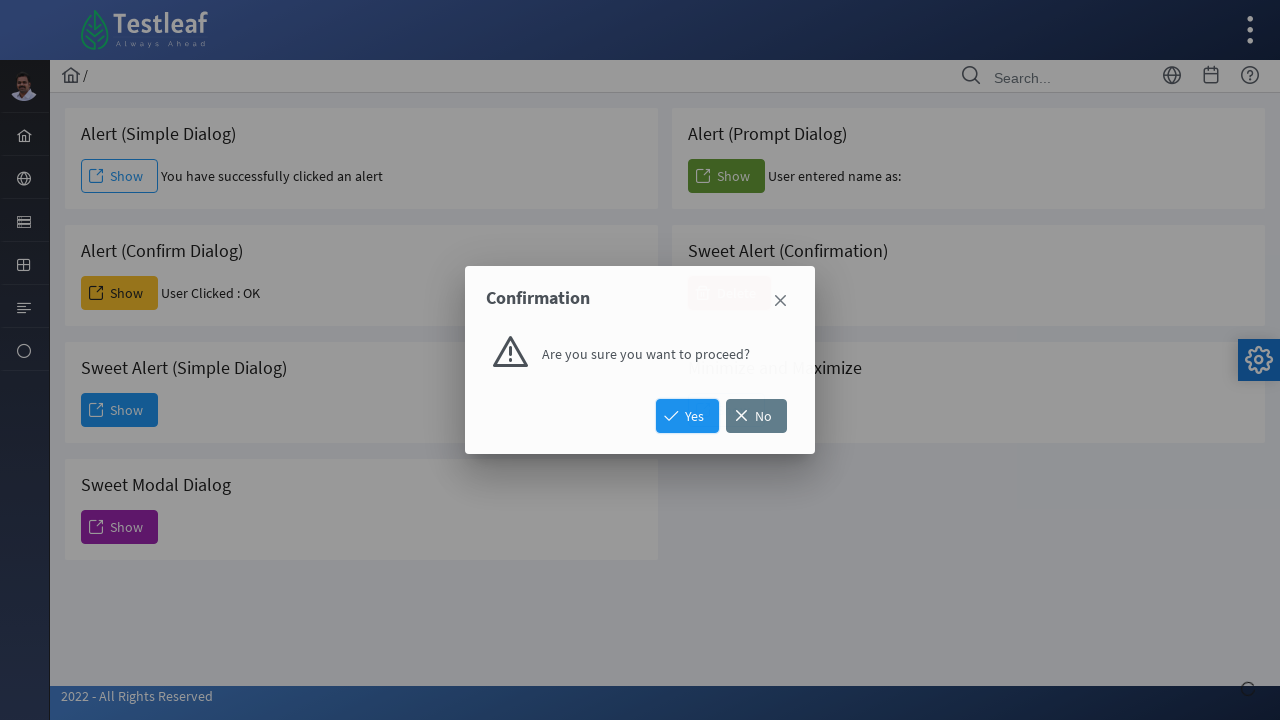

Clicked Show button to trigger modal with minimize option at (726, 410) on (//span[text()='Show']/ancestor::button)[6]
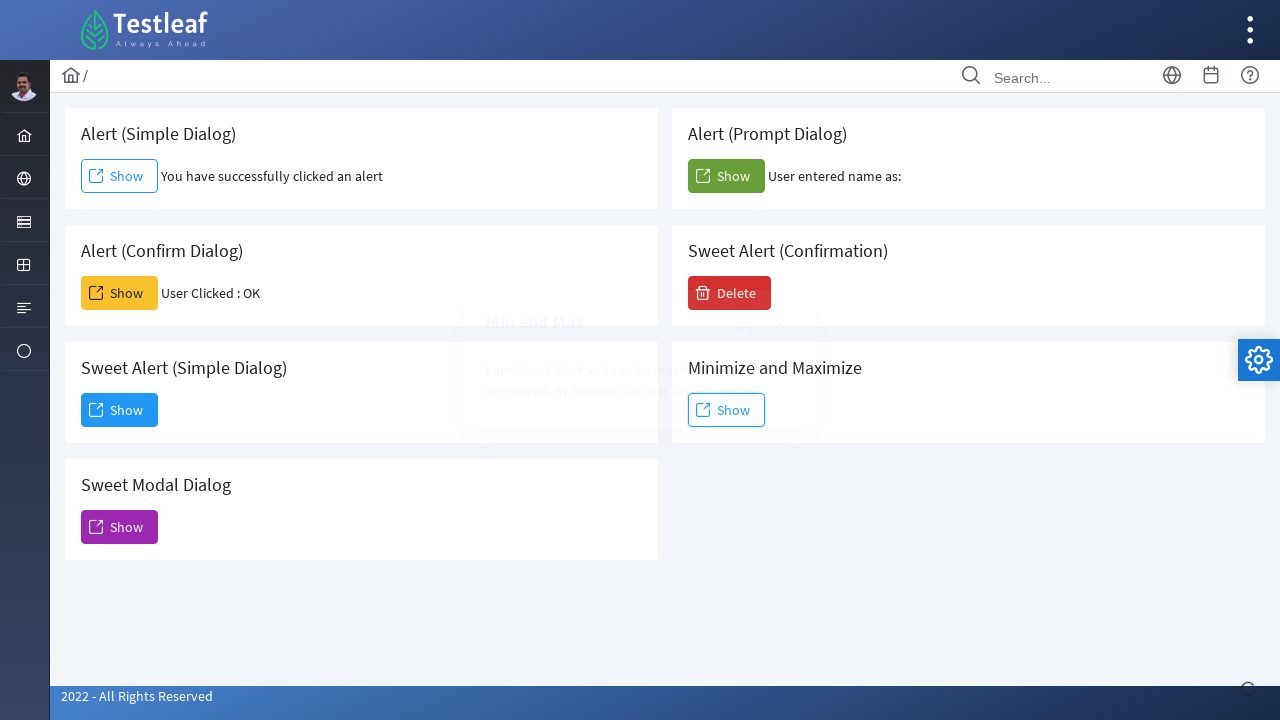

Clicked minimize button on modal window at (710, 325) on xpath=//span[@class='ui-icon ui-icon-minus']
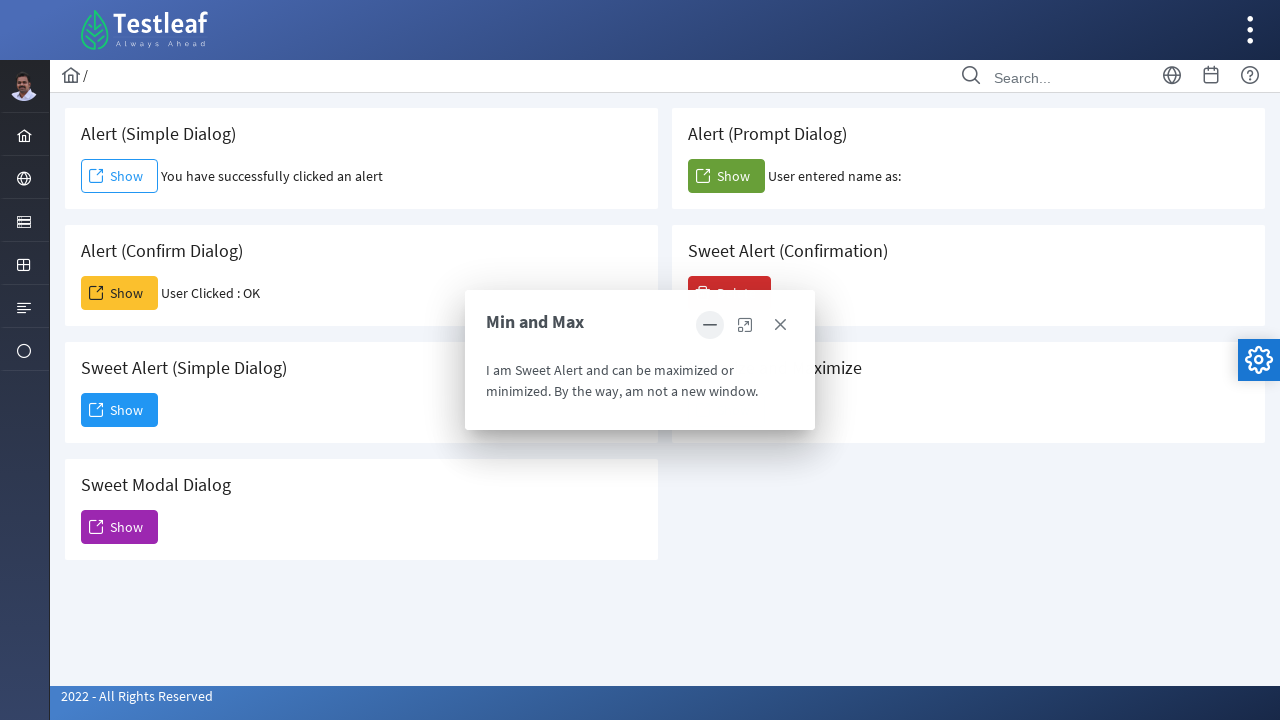

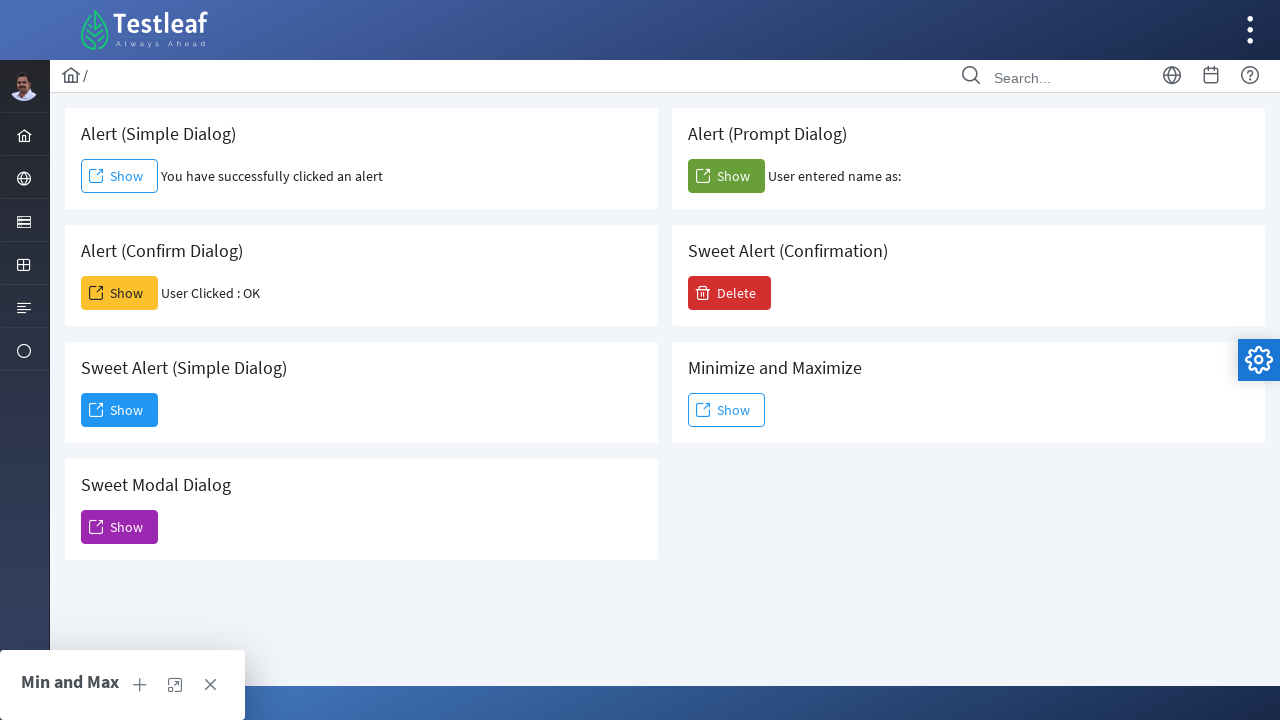